Tests explicit wait functionality by waiting for a price element to display "100", then clicking a button, reading an input value, calculating a mathematical result using logarithm and sine functions, filling in the answer, and submitting the form.

Starting URL: http://suninjuly.github.io/explicit_wait2.html

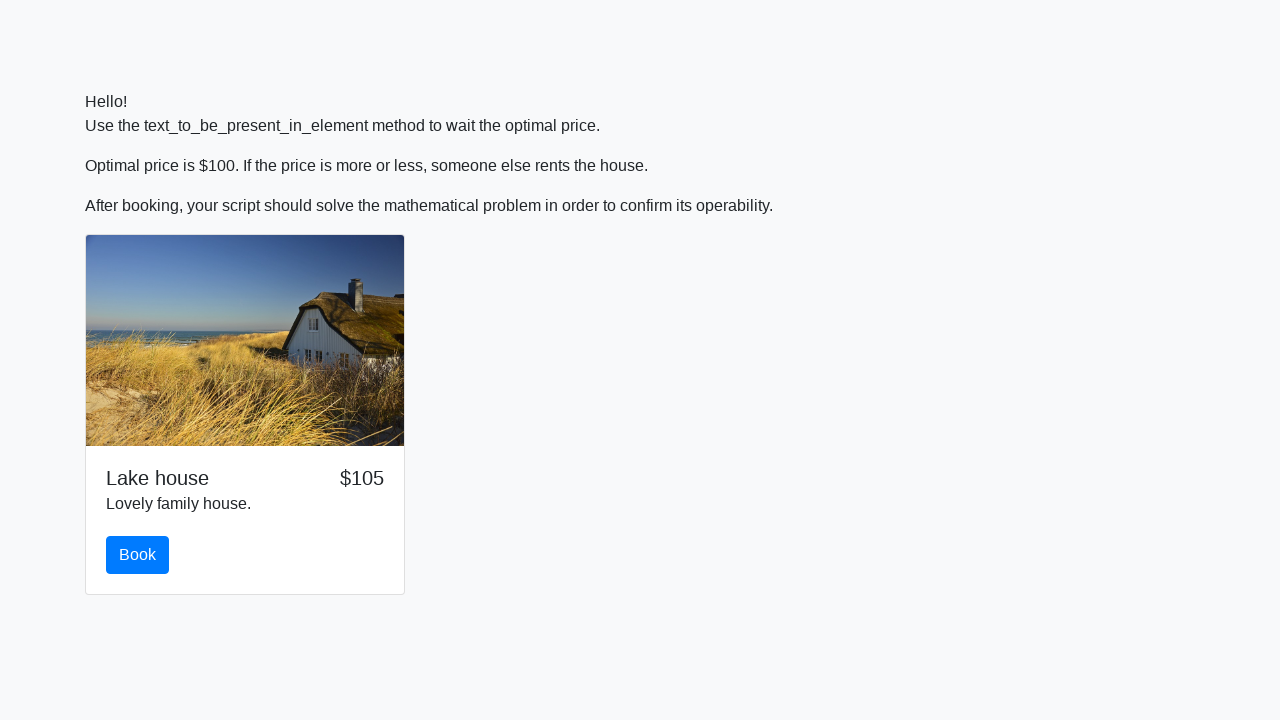

Waited for price element to display '100'
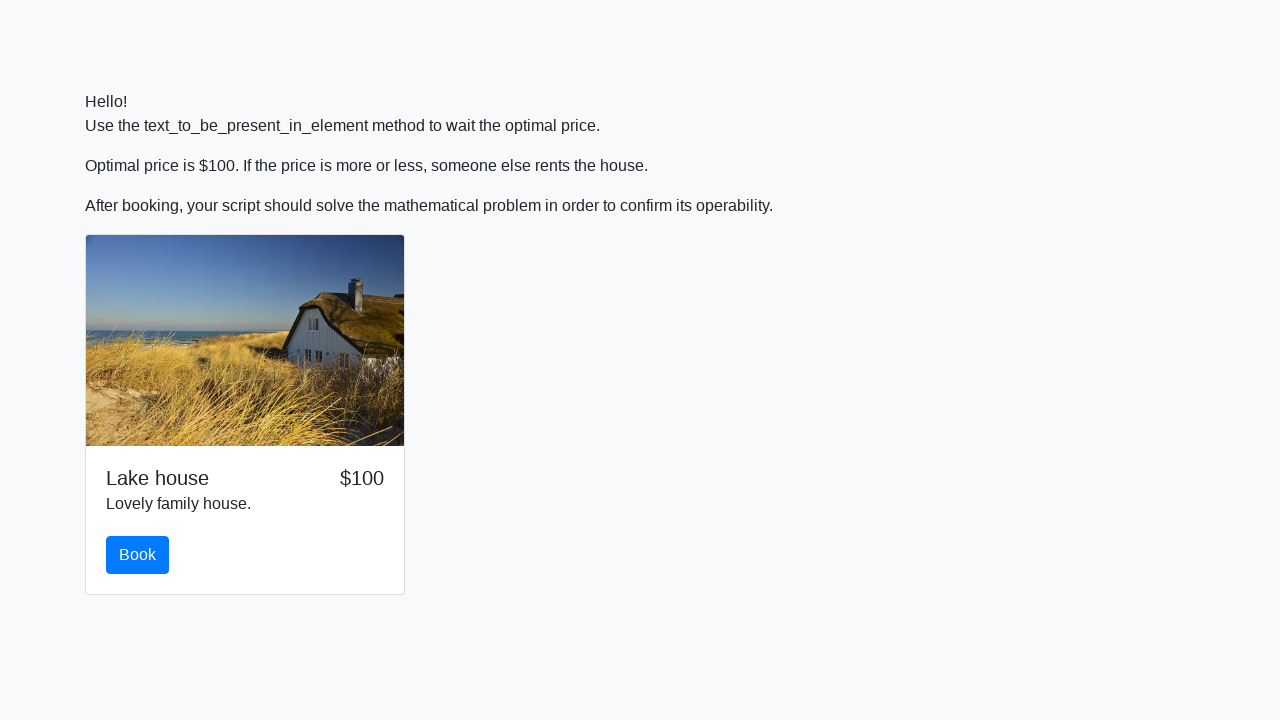

Clicked button to proceed at (138, 555) on button.btn
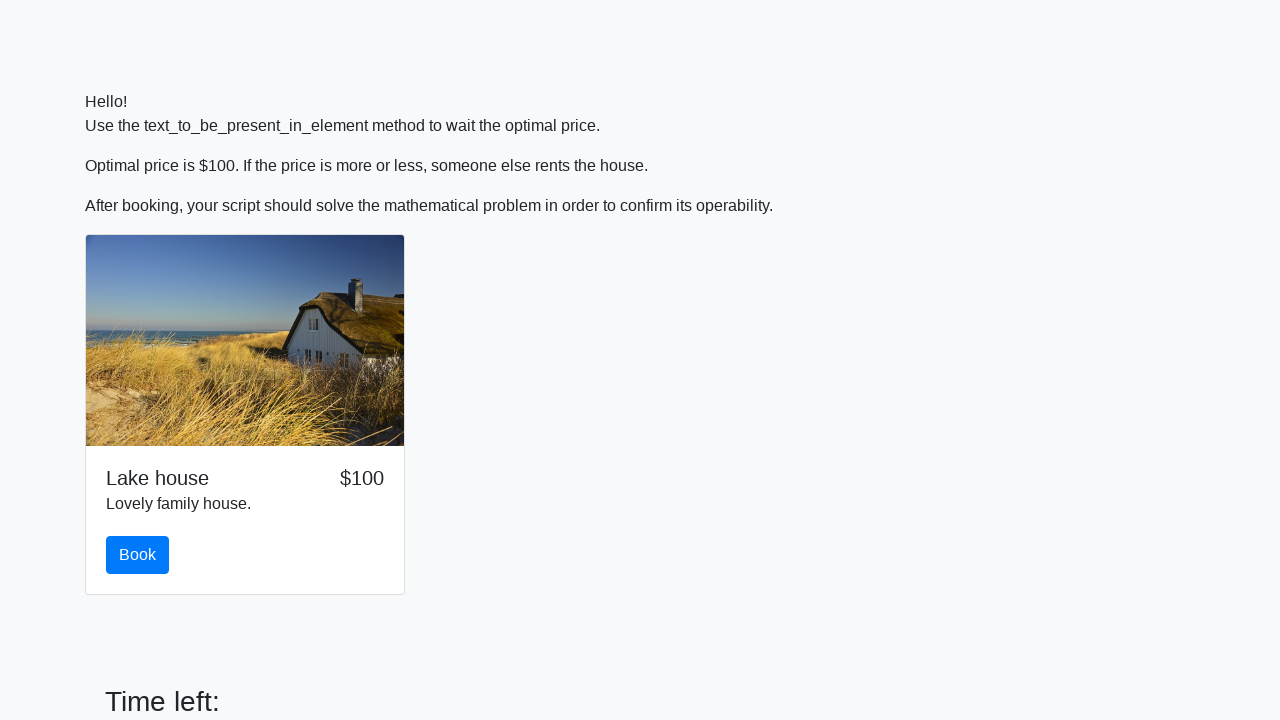

Retrieved input value: 449
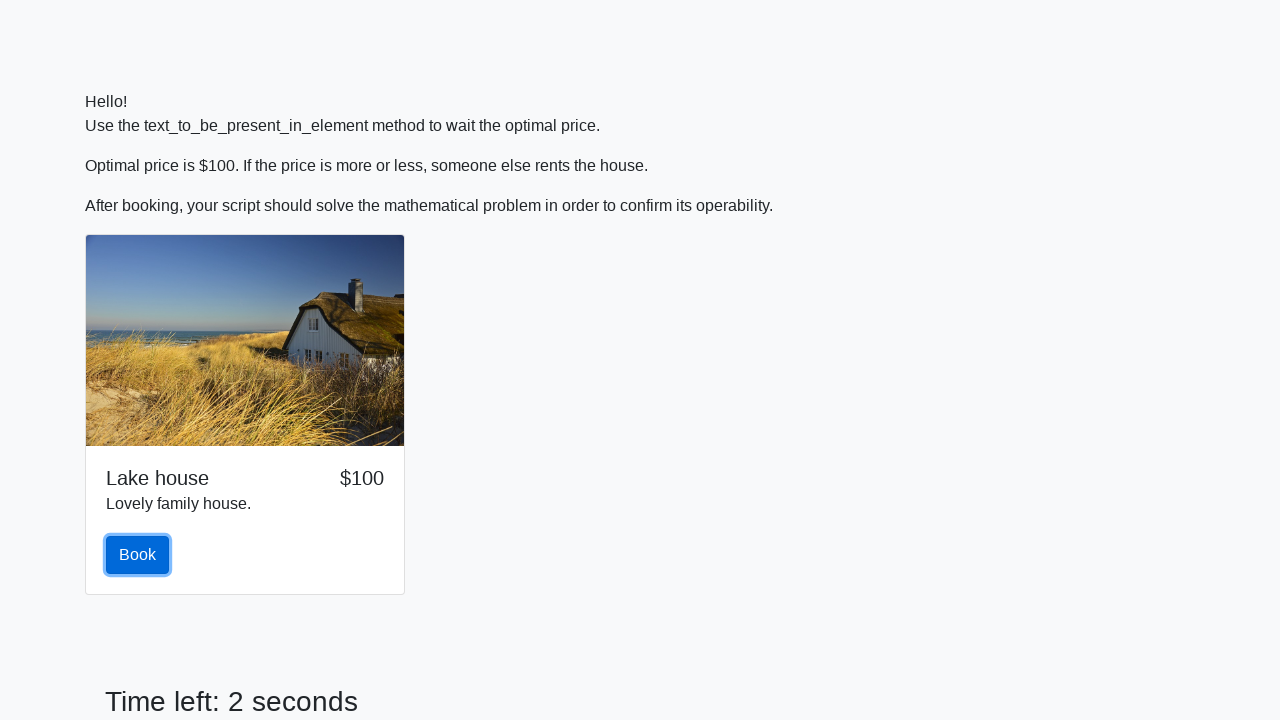

Calculated answer using logarithm and sine: 1.0793183993952737
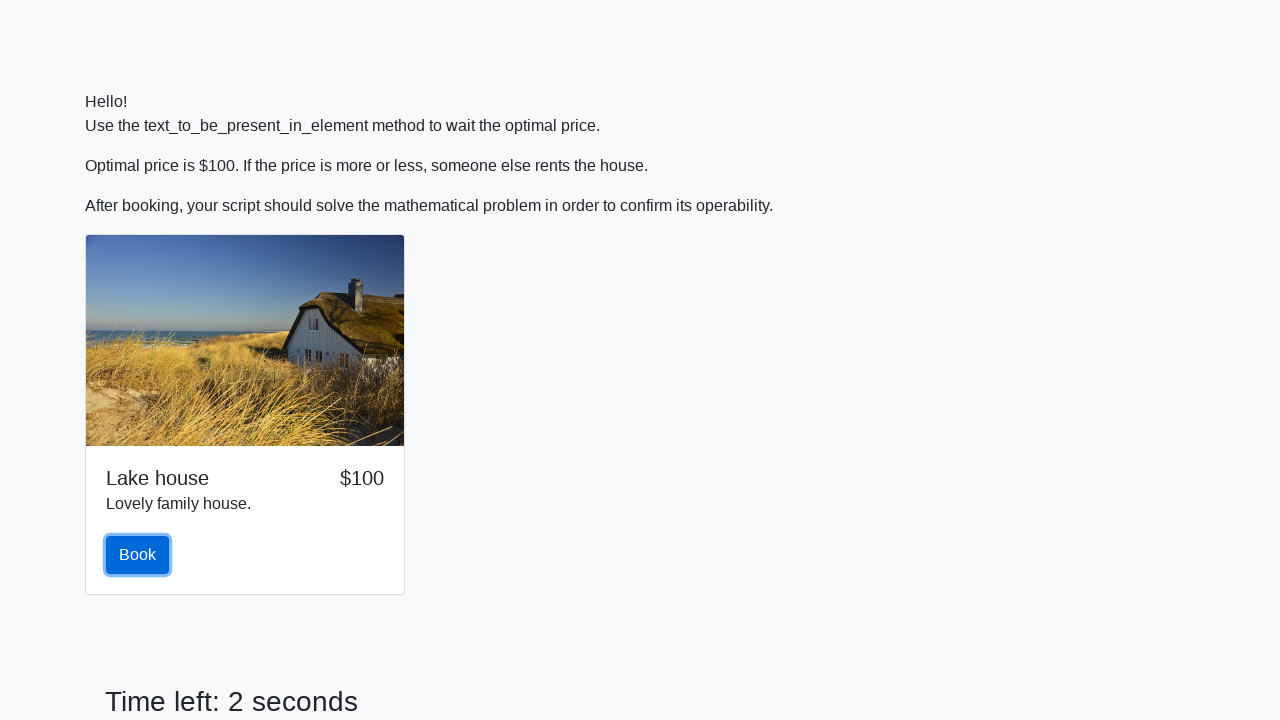

Filled answer field with calculated value: 1.0793183993952737 on #answer
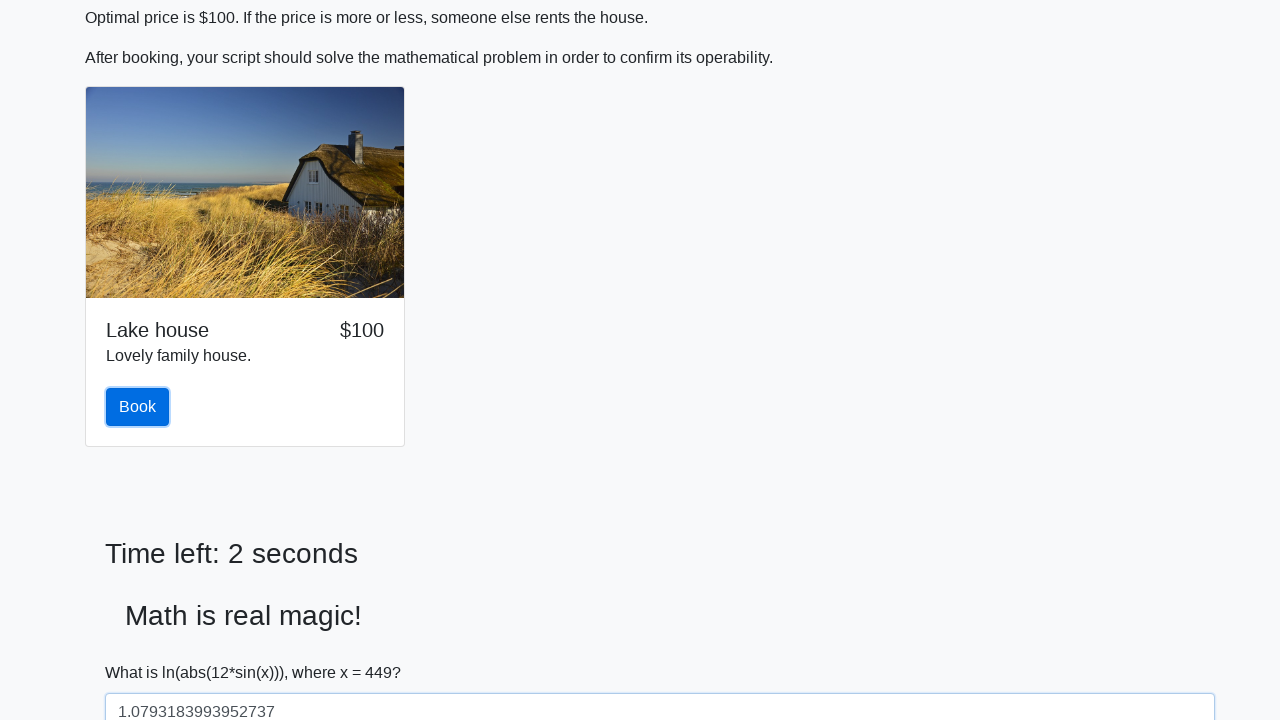

Clicked solve button to submit the form at (143, 651) on #solve
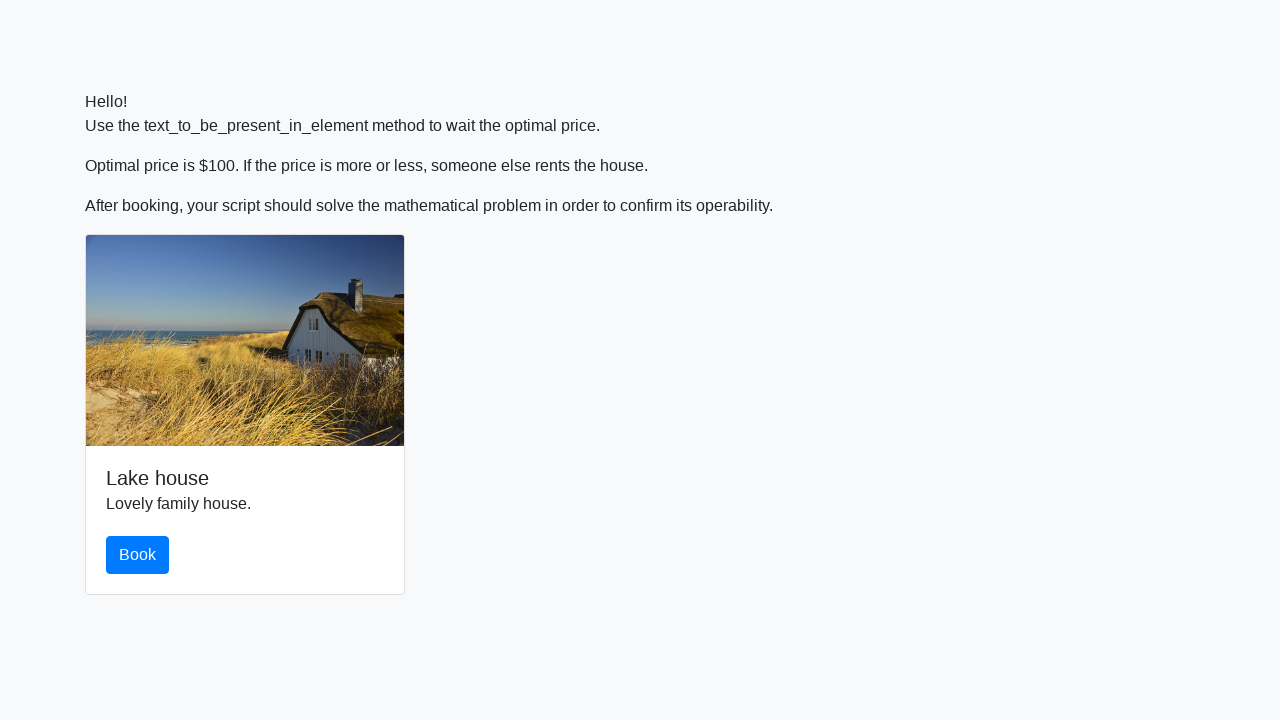

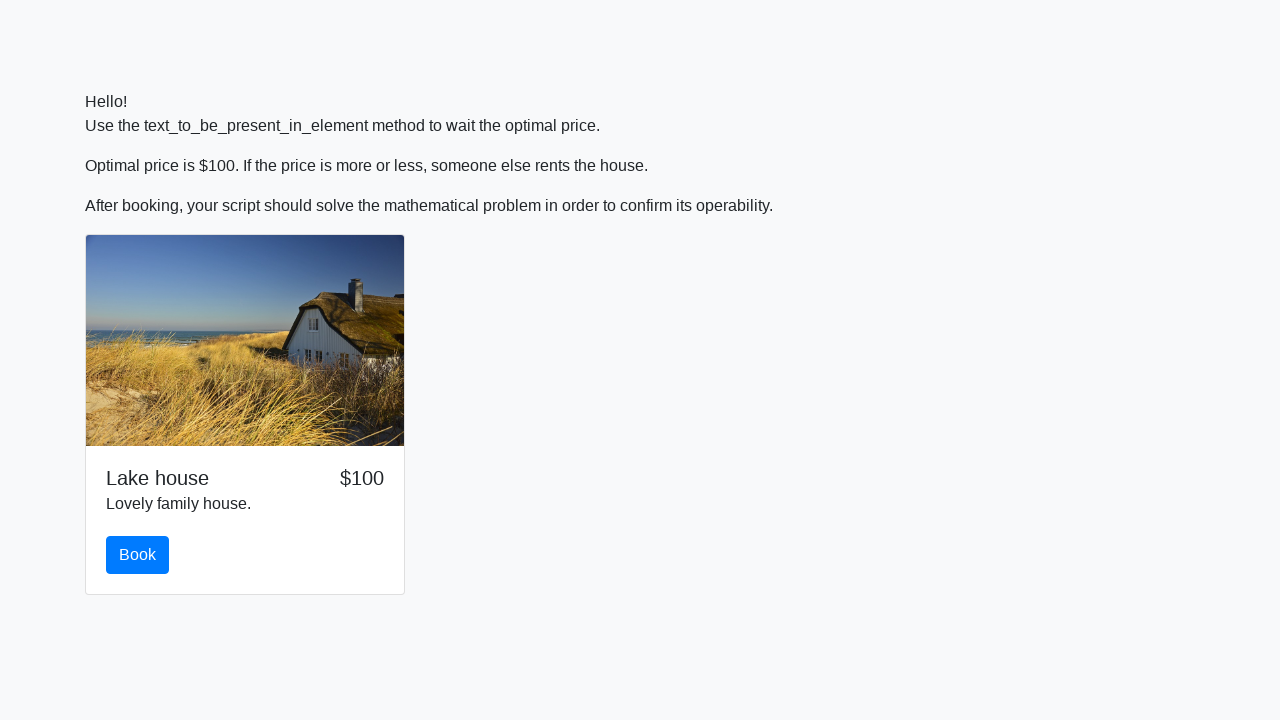